Tests editing an existing record by clicking the edit icon and modifying data

Starting URL: https://demoqa.com/elements

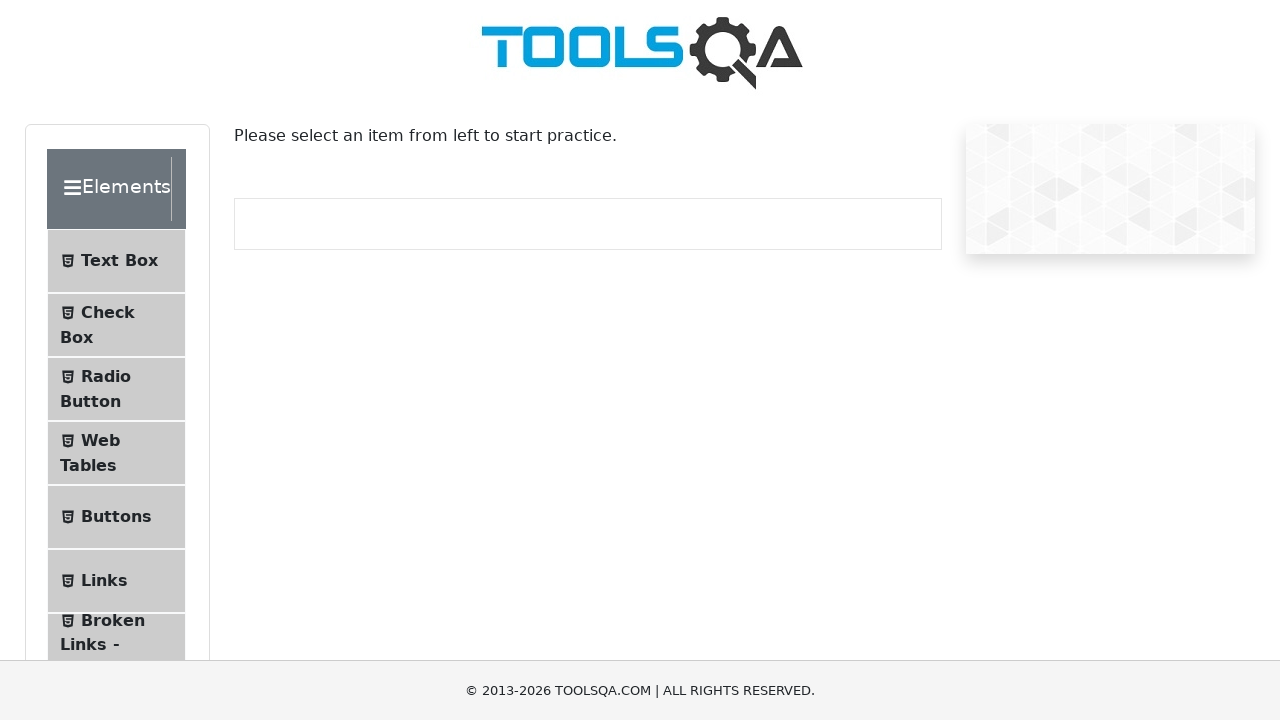

Clicked on Web Tables menu item at (116, 453) on #item-3
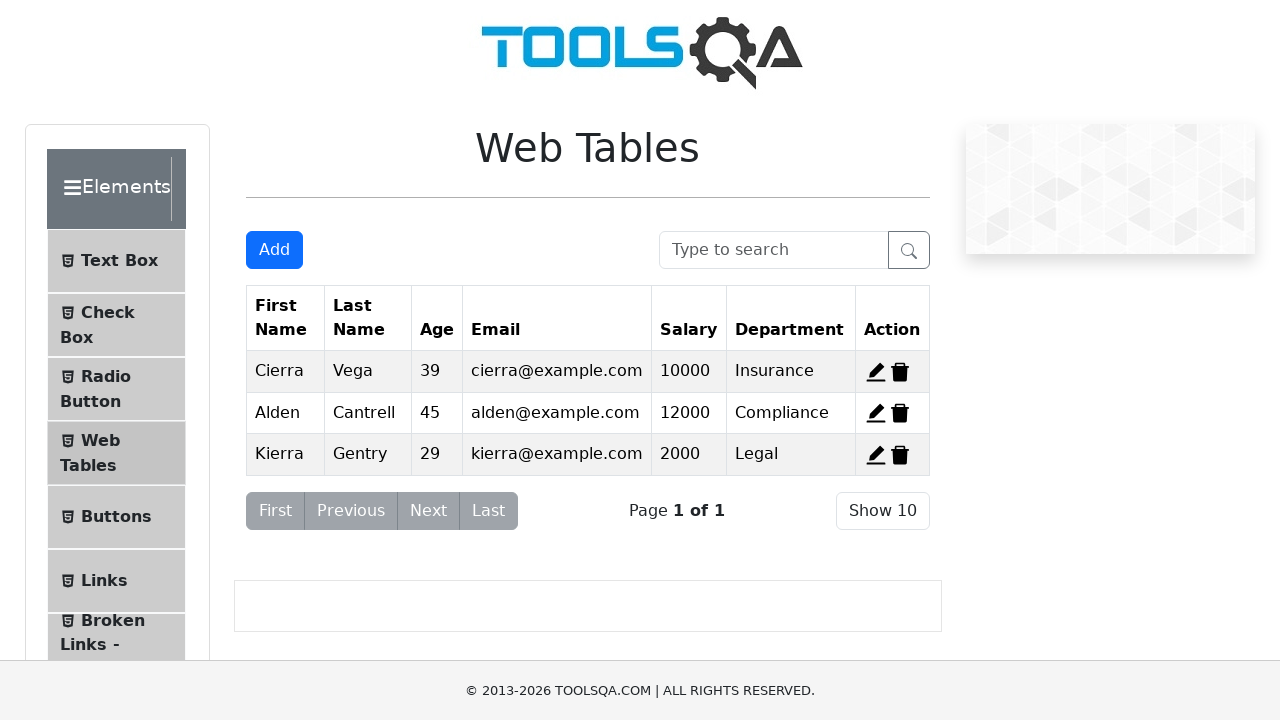

Clicked edit icon for record 2 at (876, 413) on #edit-record-2
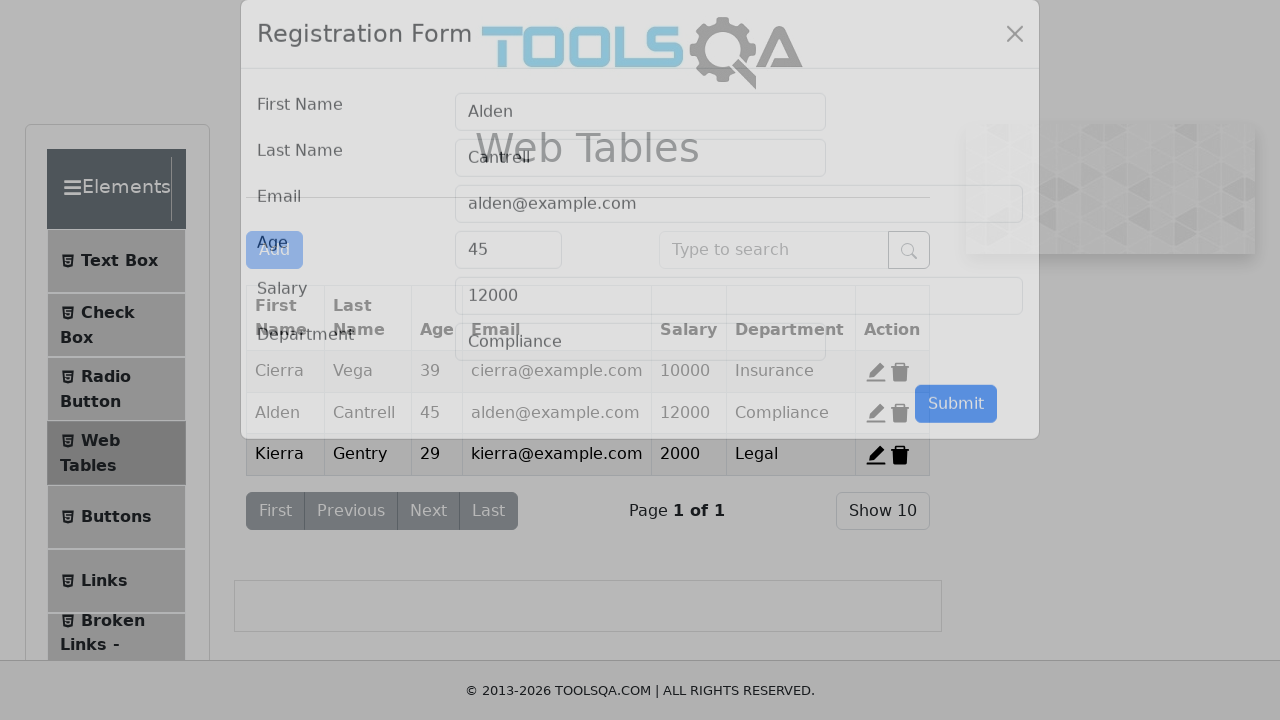

Filled first name field with 'Test' on #firstName
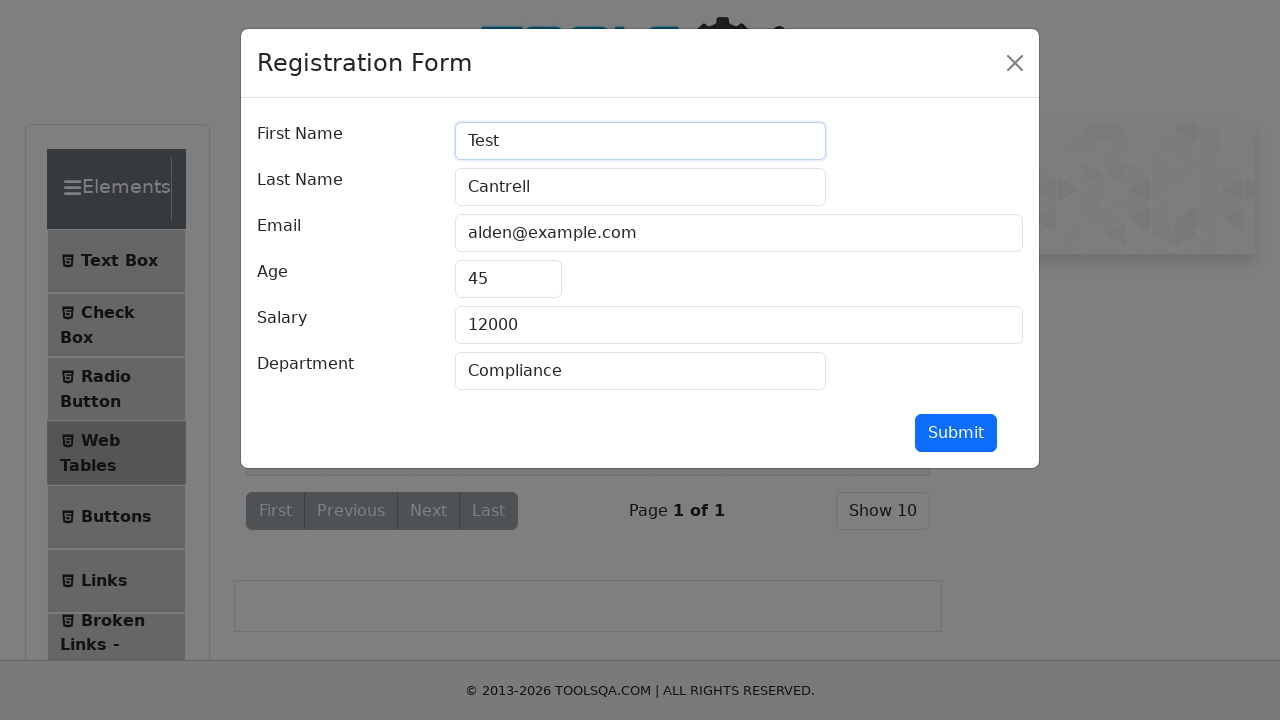

Clicked submit button to save changes at (956, 433) on #submit
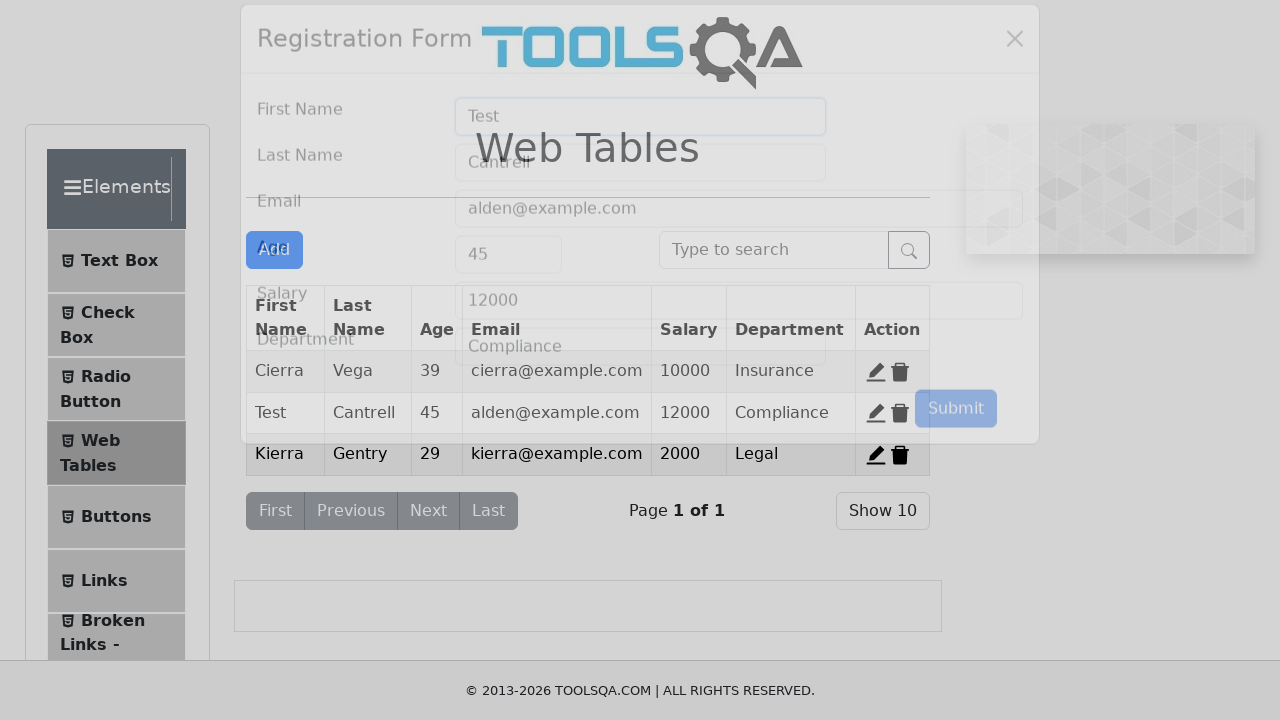

Verified that record was updated with new first name 'Test'
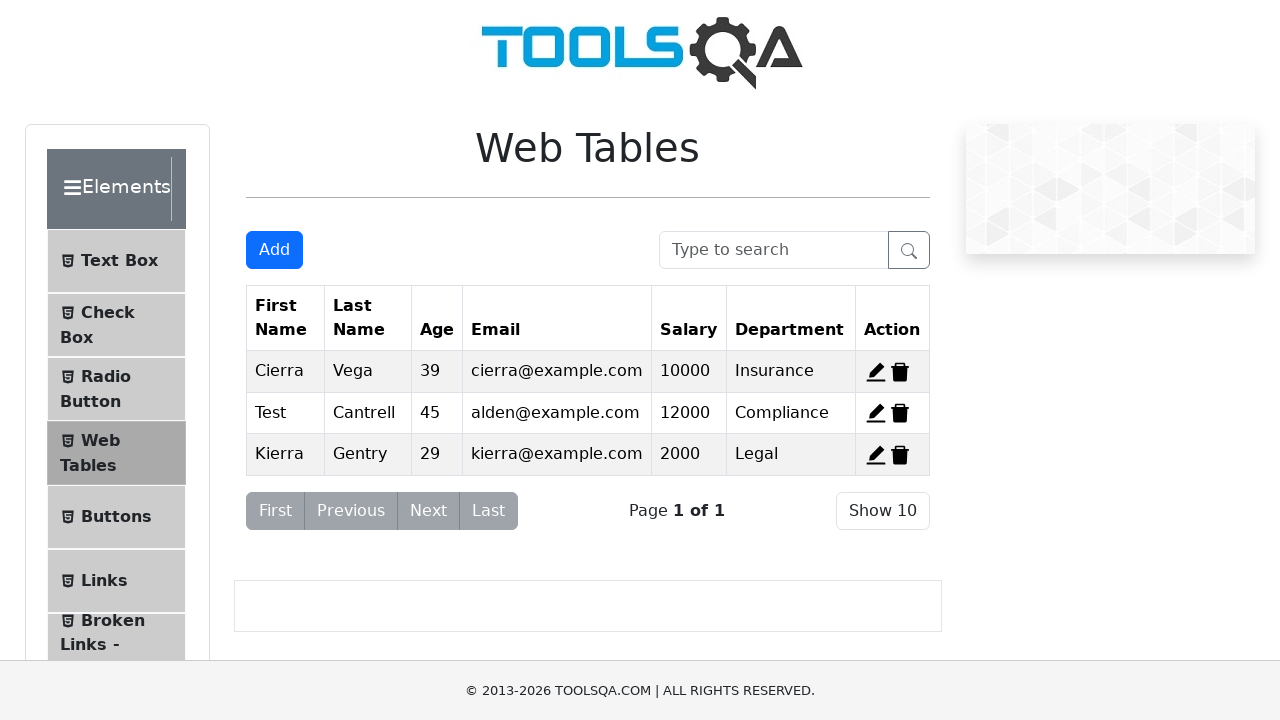

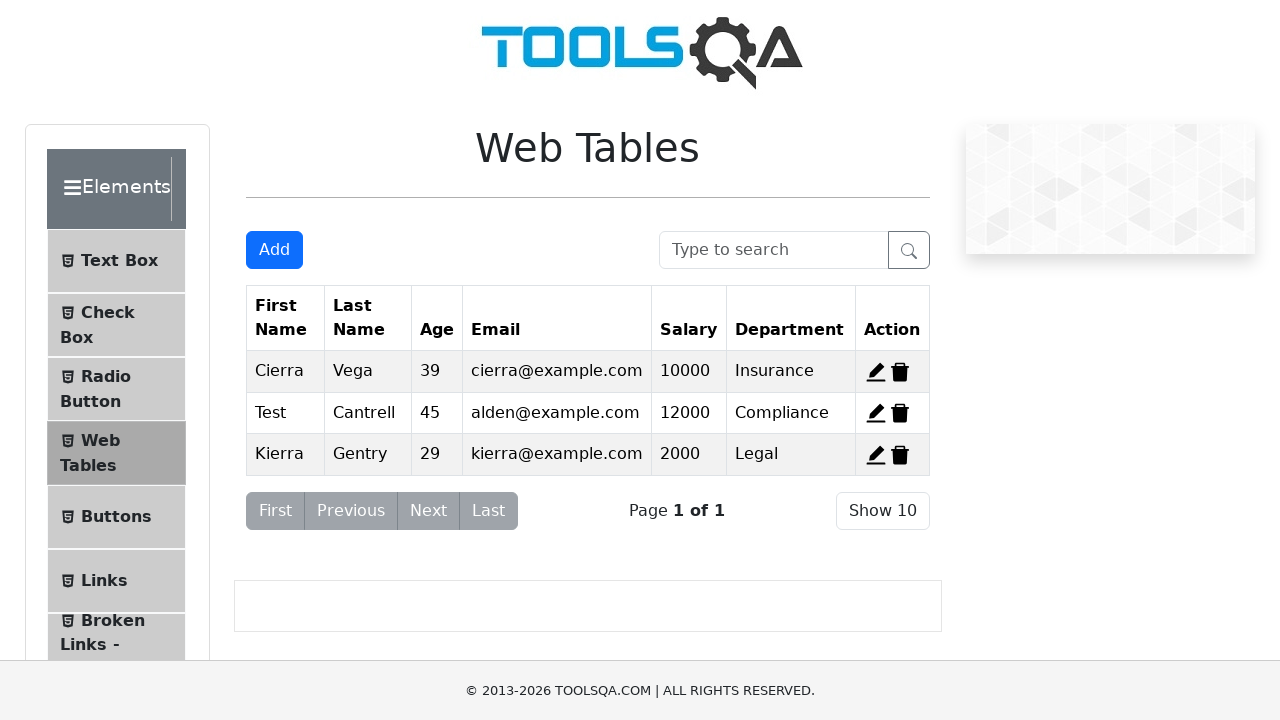